Types a comment in the comments field and submits the form, then verifies the comment is displayed

Starting URL: http://saucelabs.com/test/guinea-pig

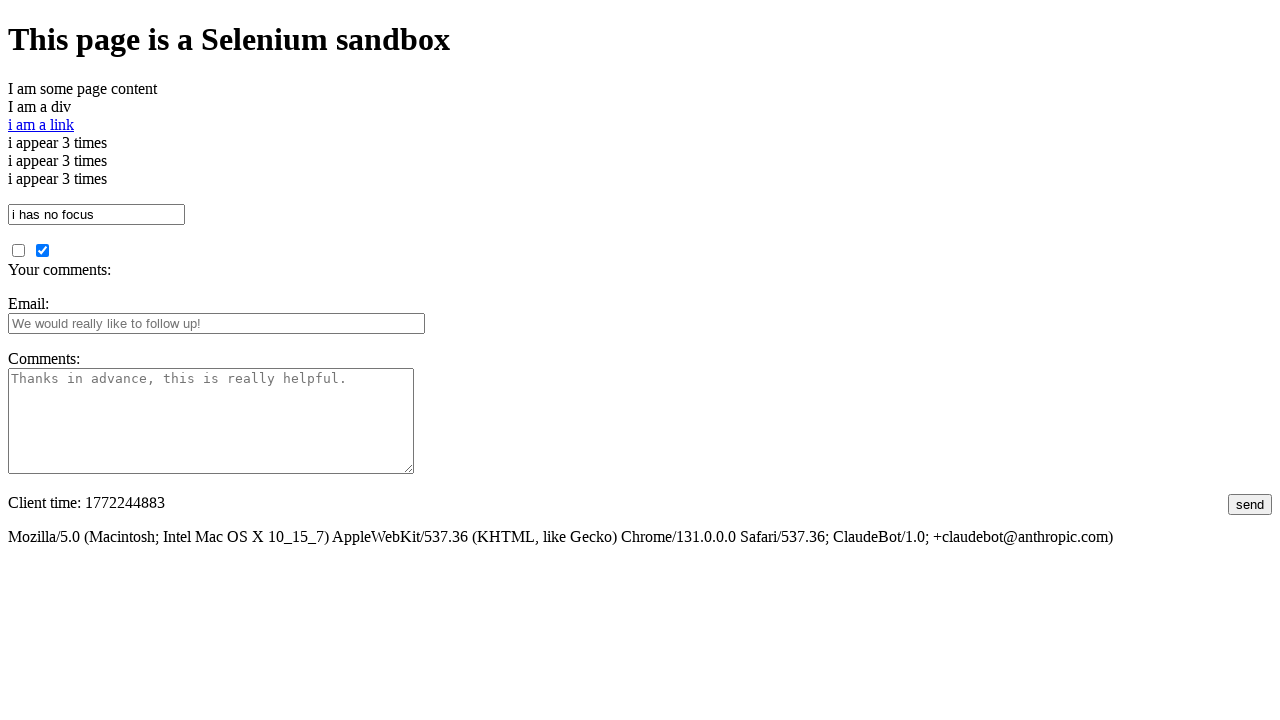

Navigated to Sauce Labs guinea pig test page
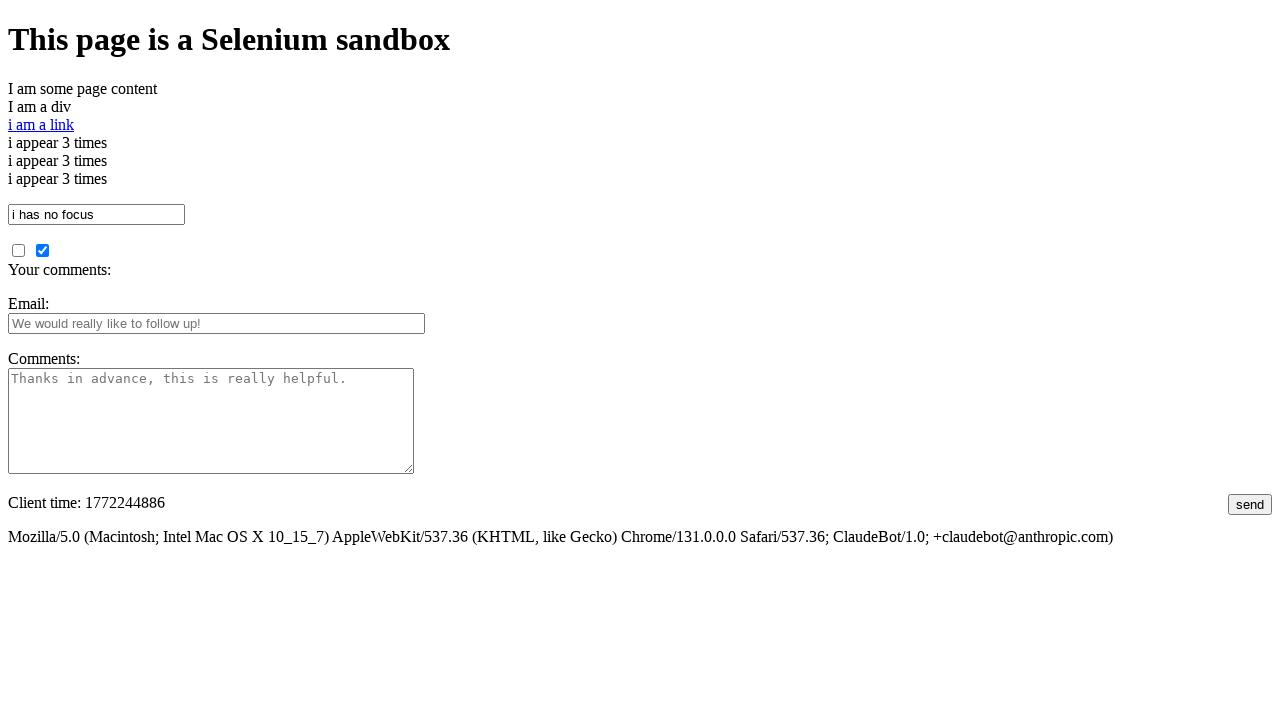

Filled comments field with 'This comment rocks lots of rocks' on #comments
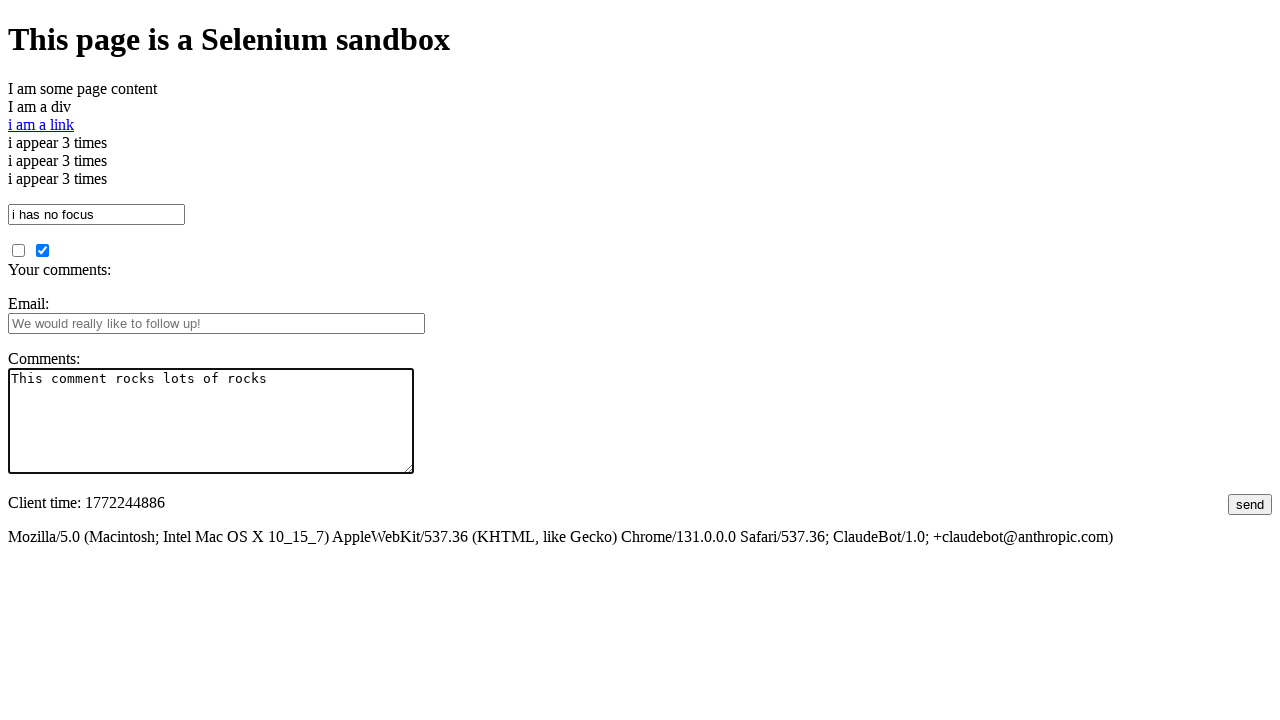

Clicked submit button to post comment at (1250, 504) on #submit
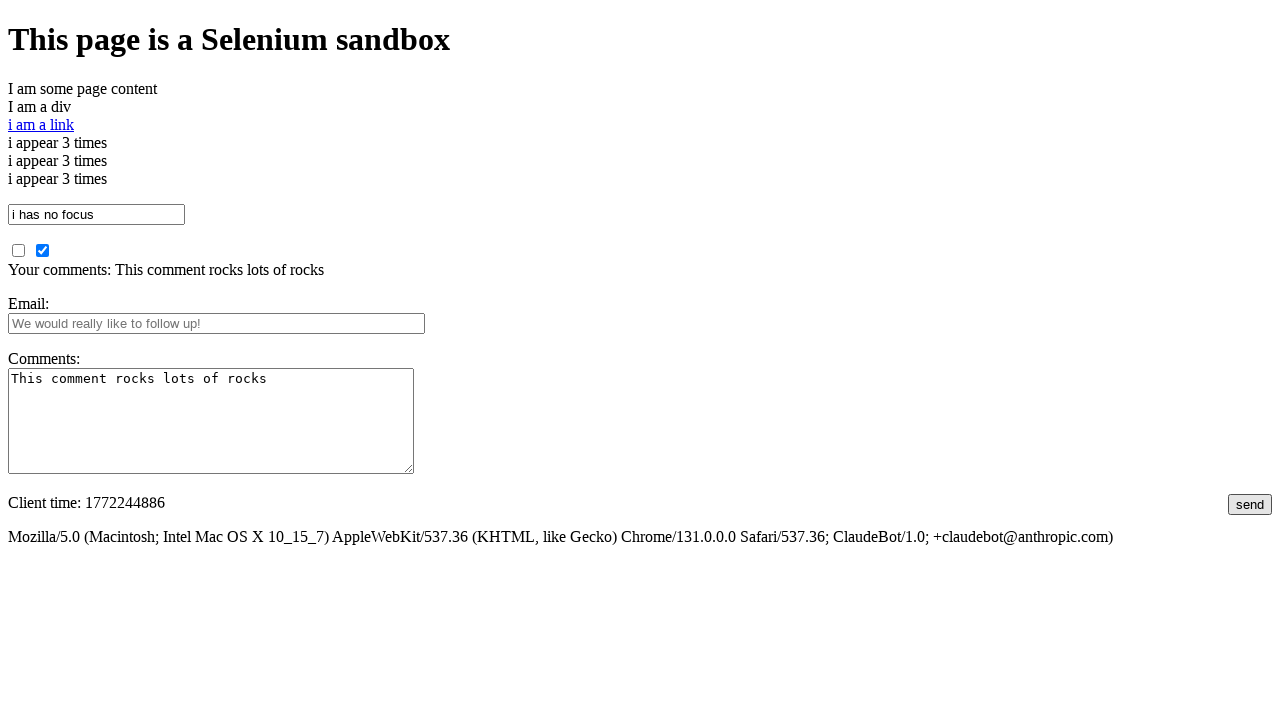

Waited for comment display area to load
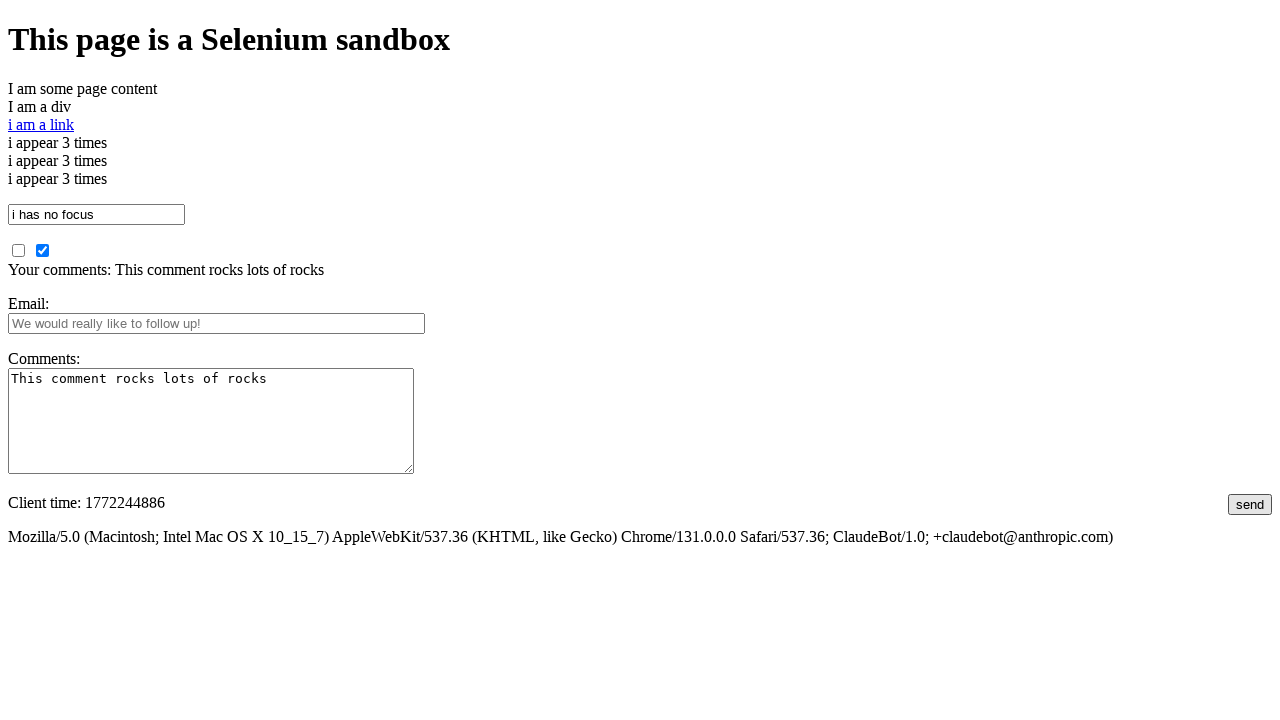

Verified submitted comment is displayed correctly
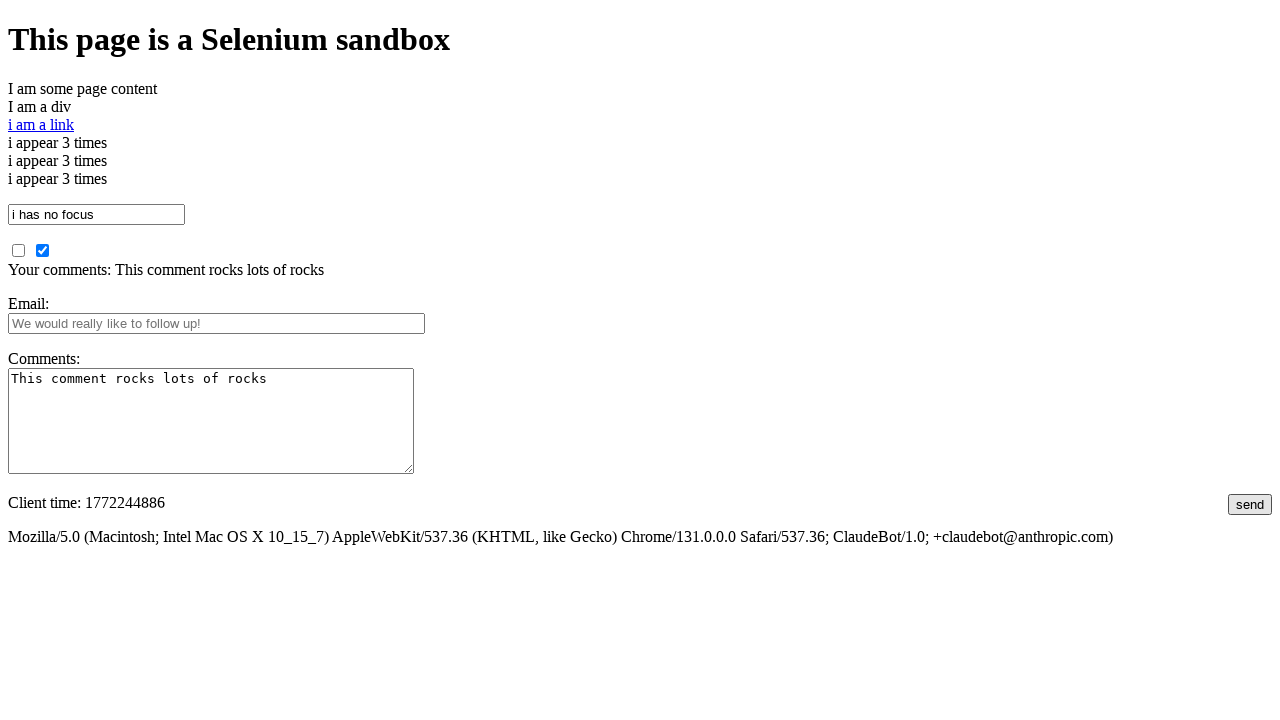

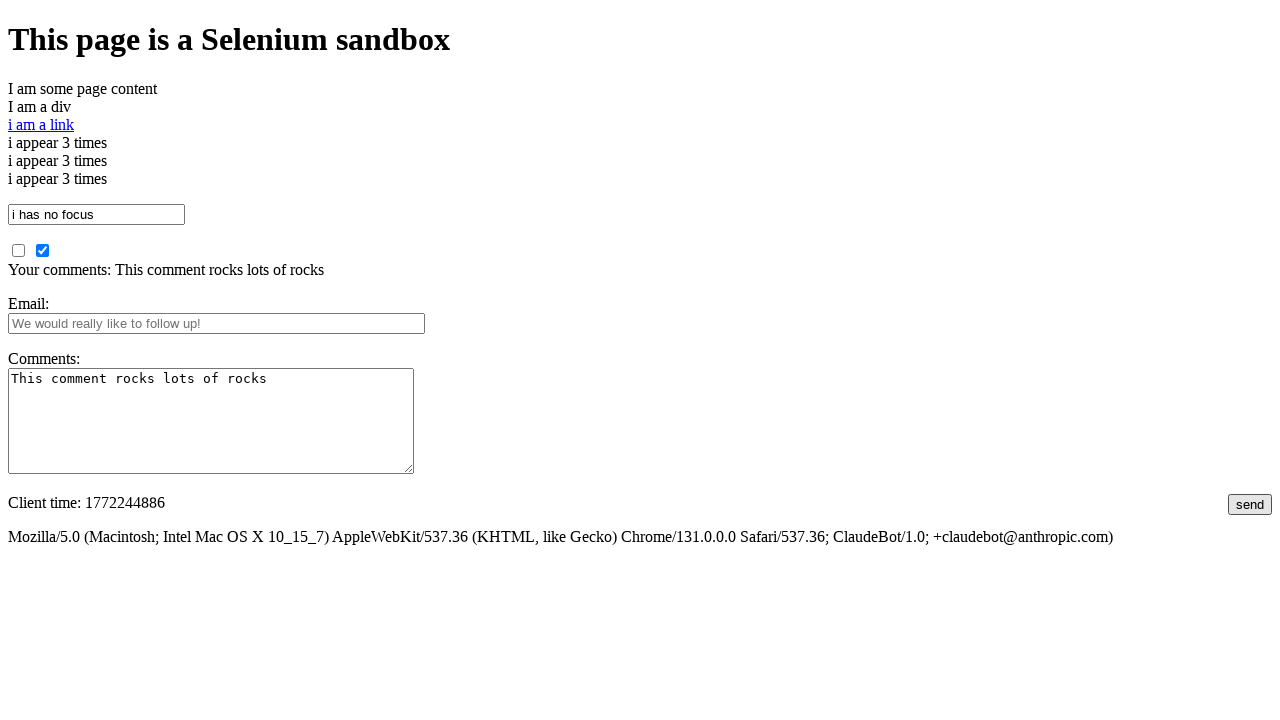